Tests opening and closing a small modal dialog

Starting URL: https://demoqa.com/modal-dialogs

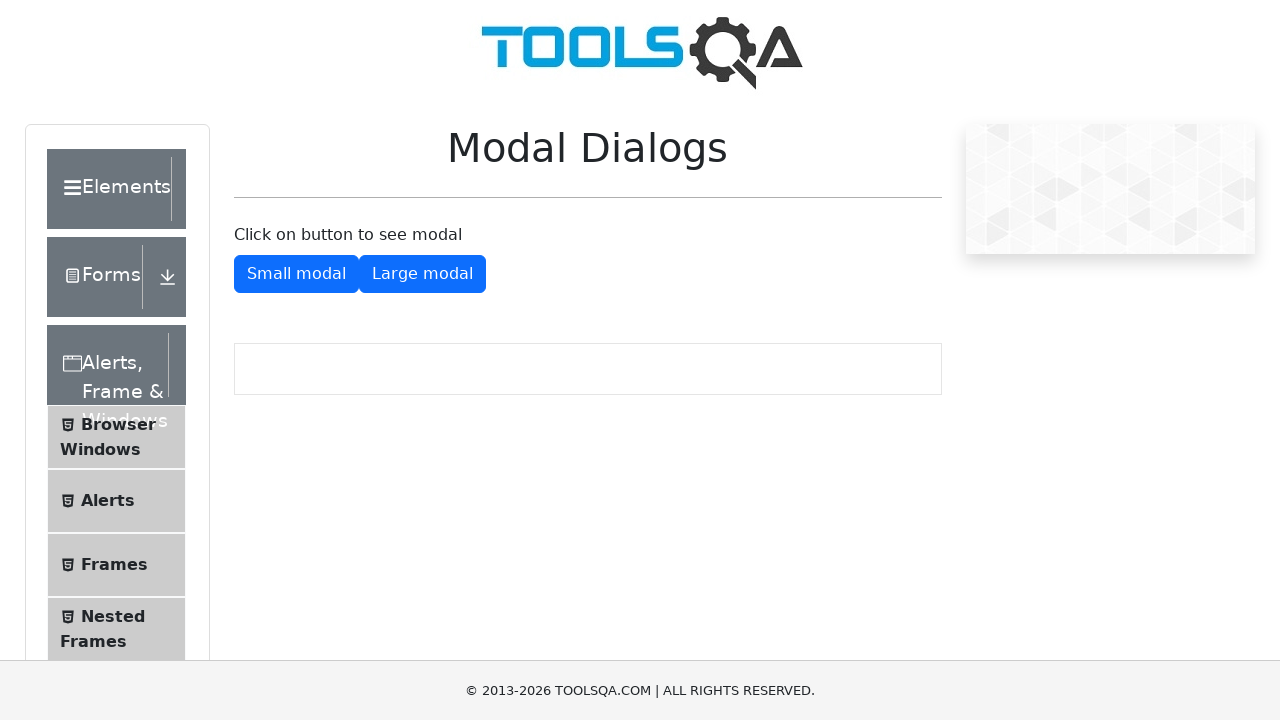

Clicked button to show small modal dialog at (296, 274) on #showSmallModal
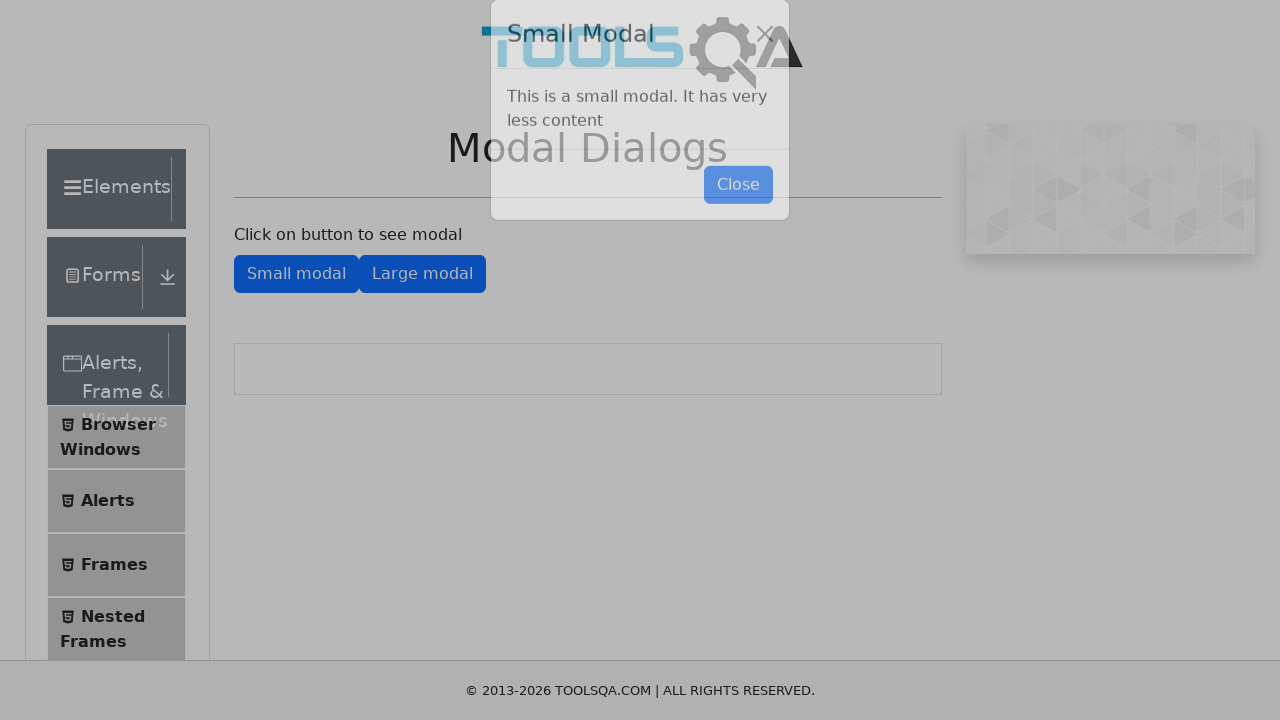

Small modal dialog loaded
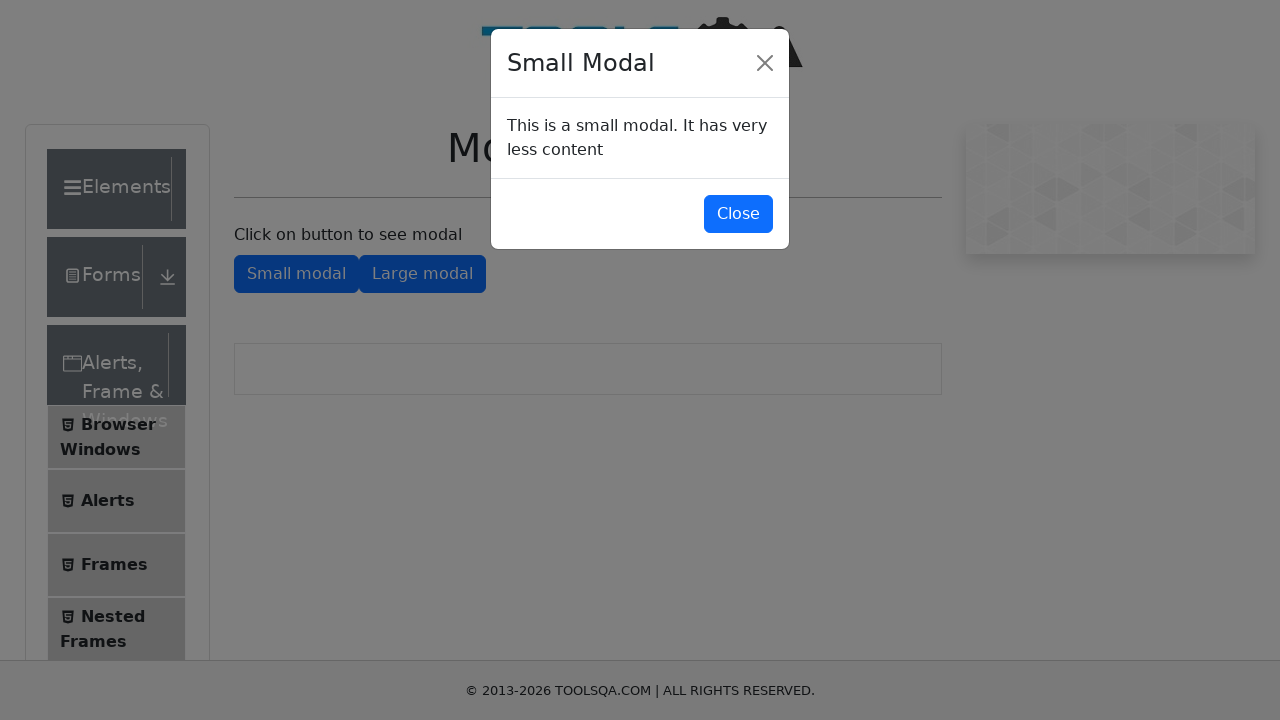

Clicked button to close small modal dialog at (738, 214) on #closeSmallModal
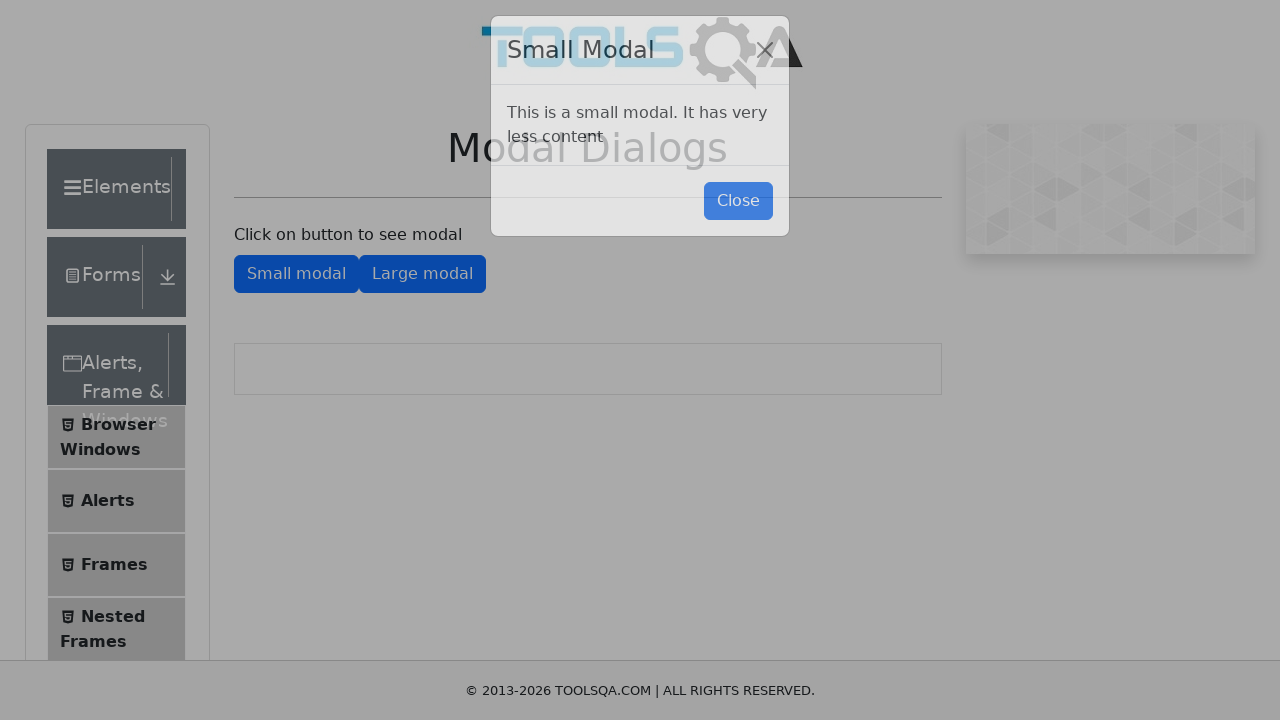

Large modal button selector is ready
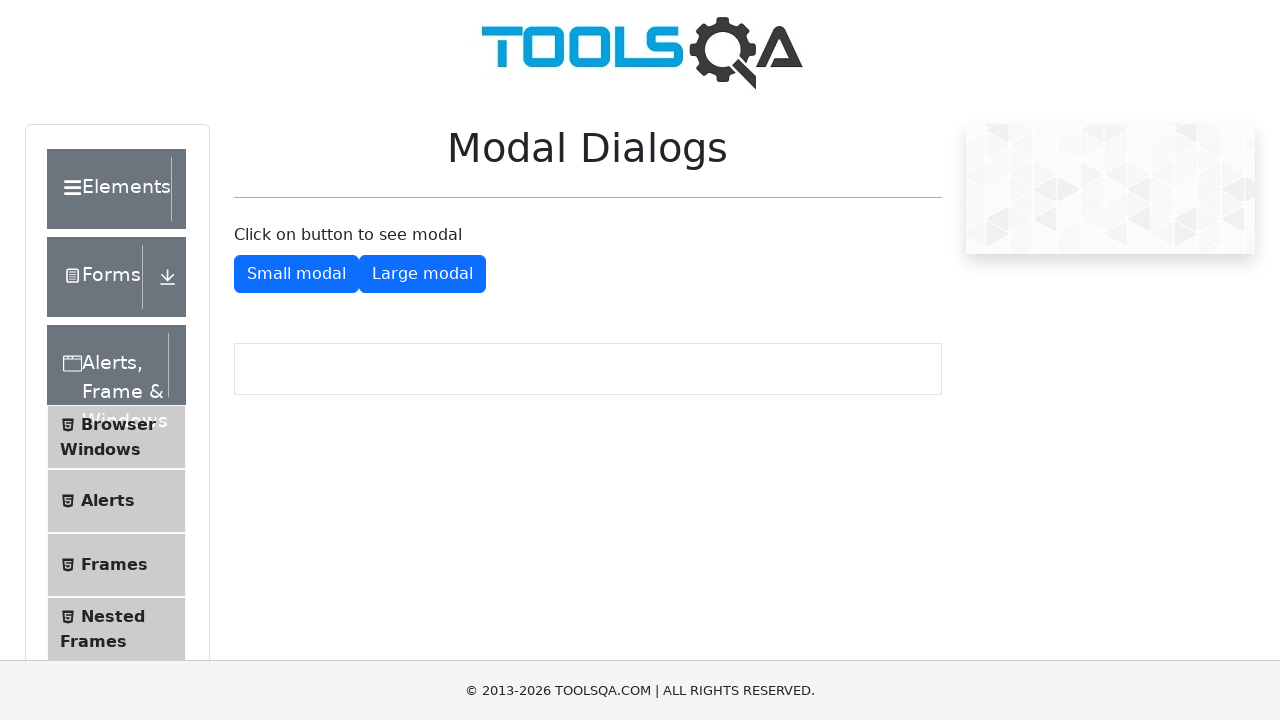

Verified that large modal button is visible
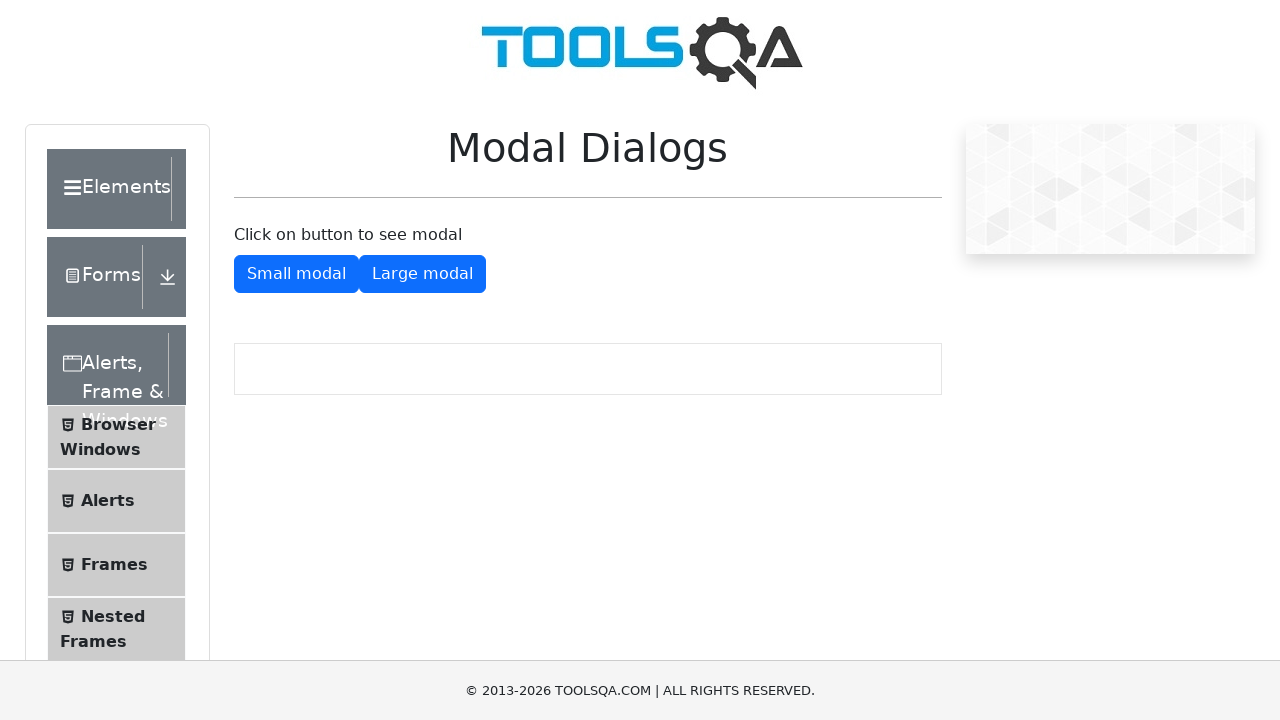

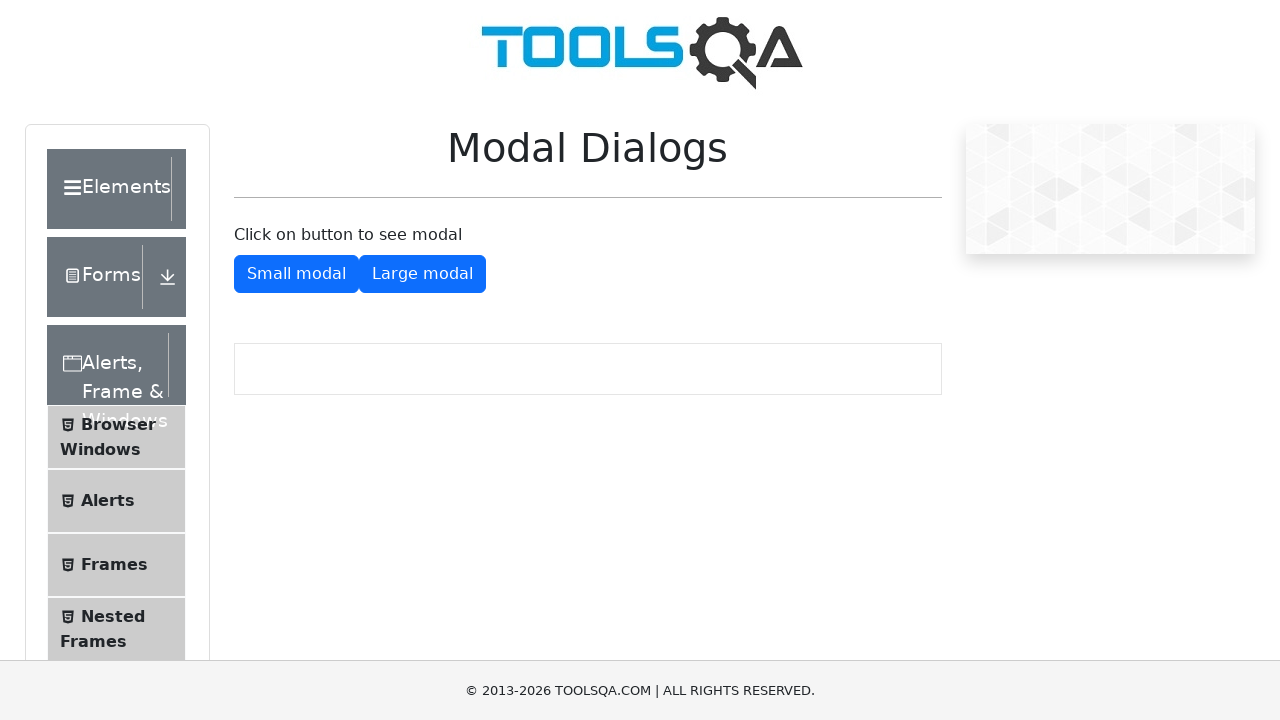